Demonstrates browser navigation methods by navigating between two websites, using back/forward navigation, and refreshing the page.

Starting URL: https://demo.nopcommerce.com/

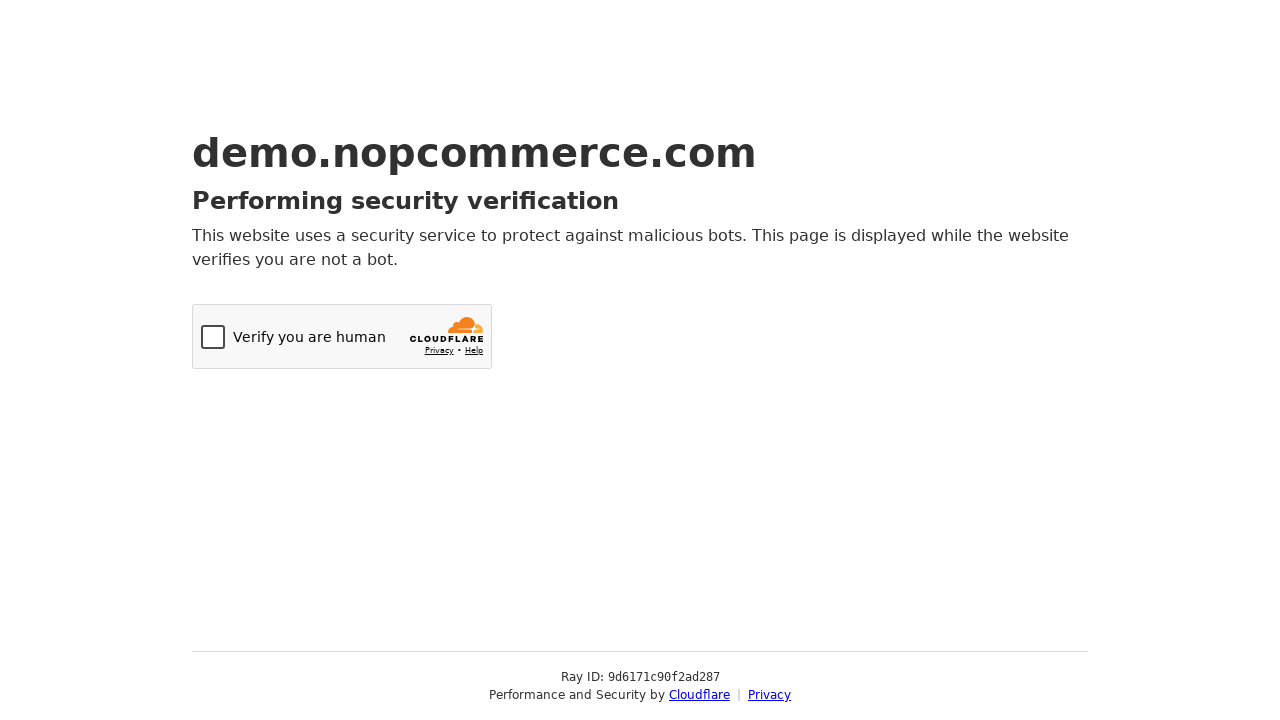

Navigated to OrangeHRM login page
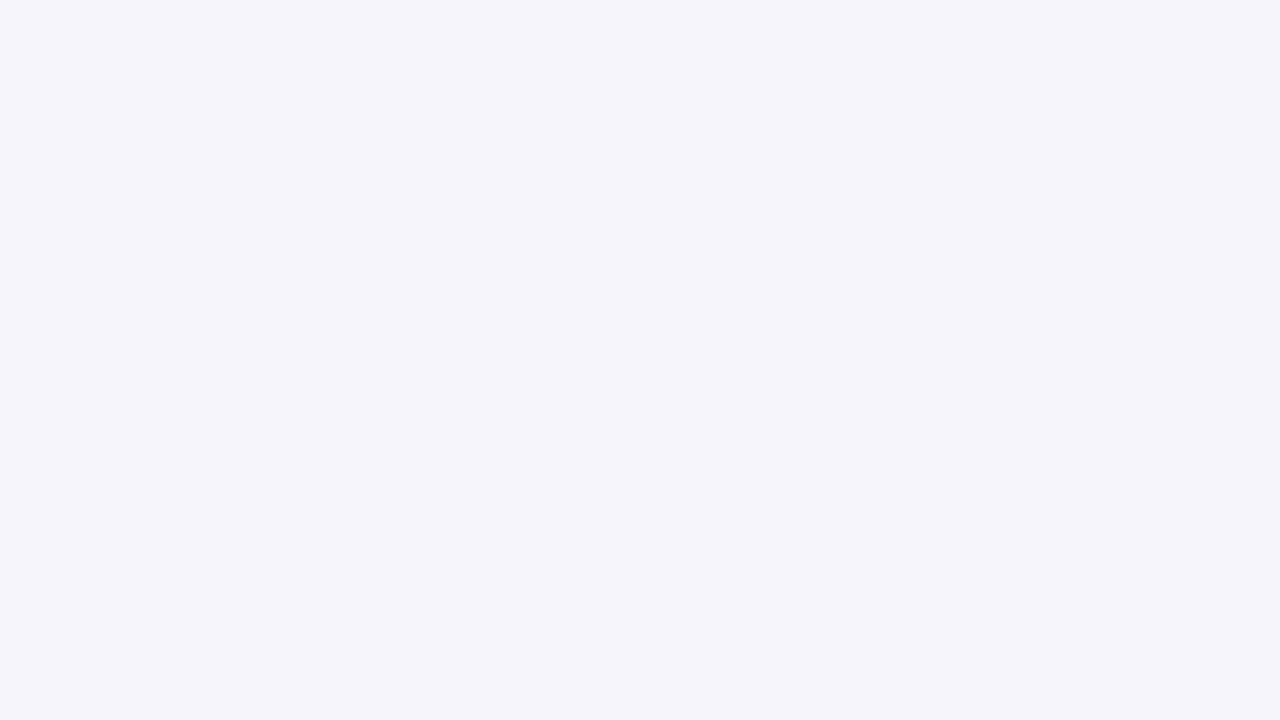

Navigated back to nopCommerce demo page
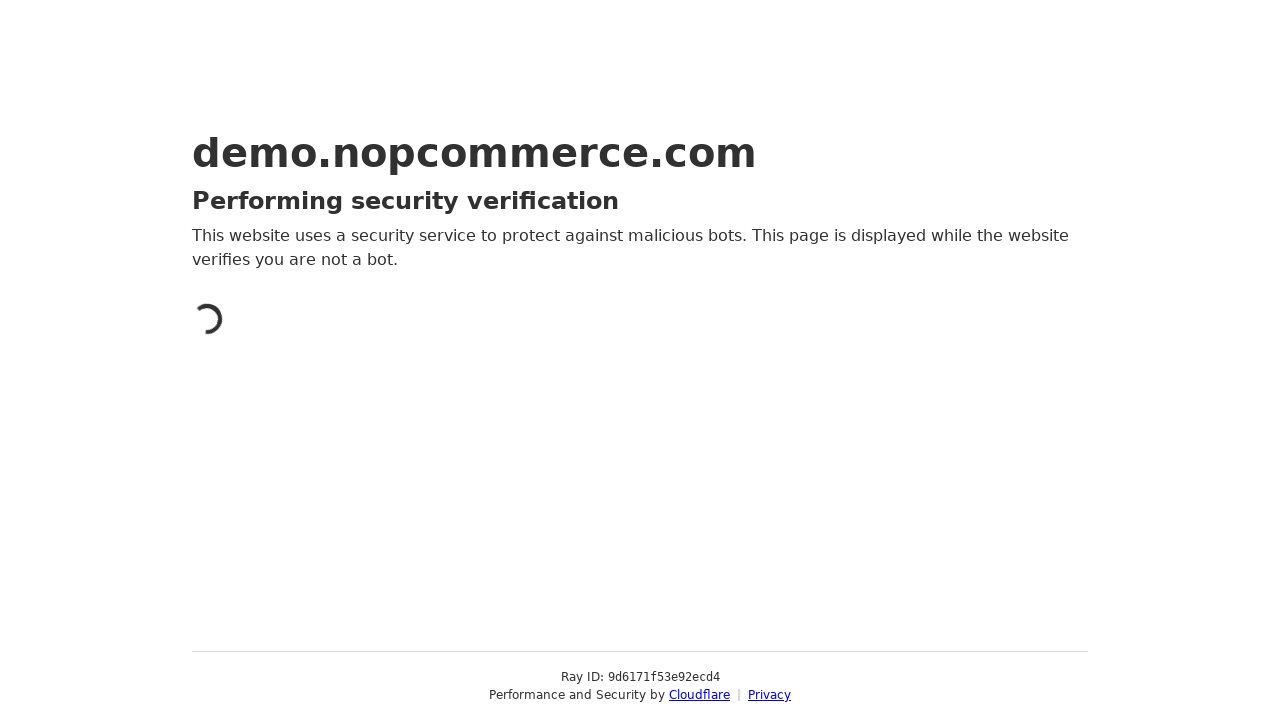

Verified current URL: https://demo.nopcommerce.com/
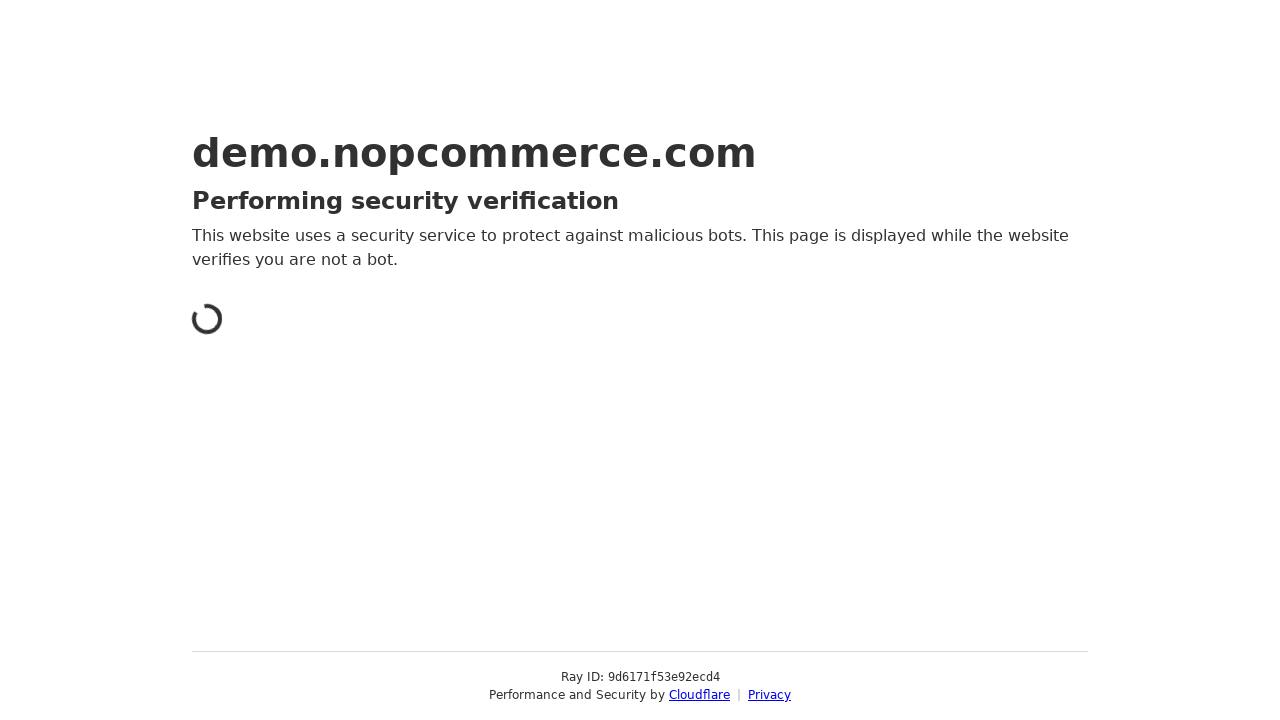

Navigated forward to OrangeHRM login page
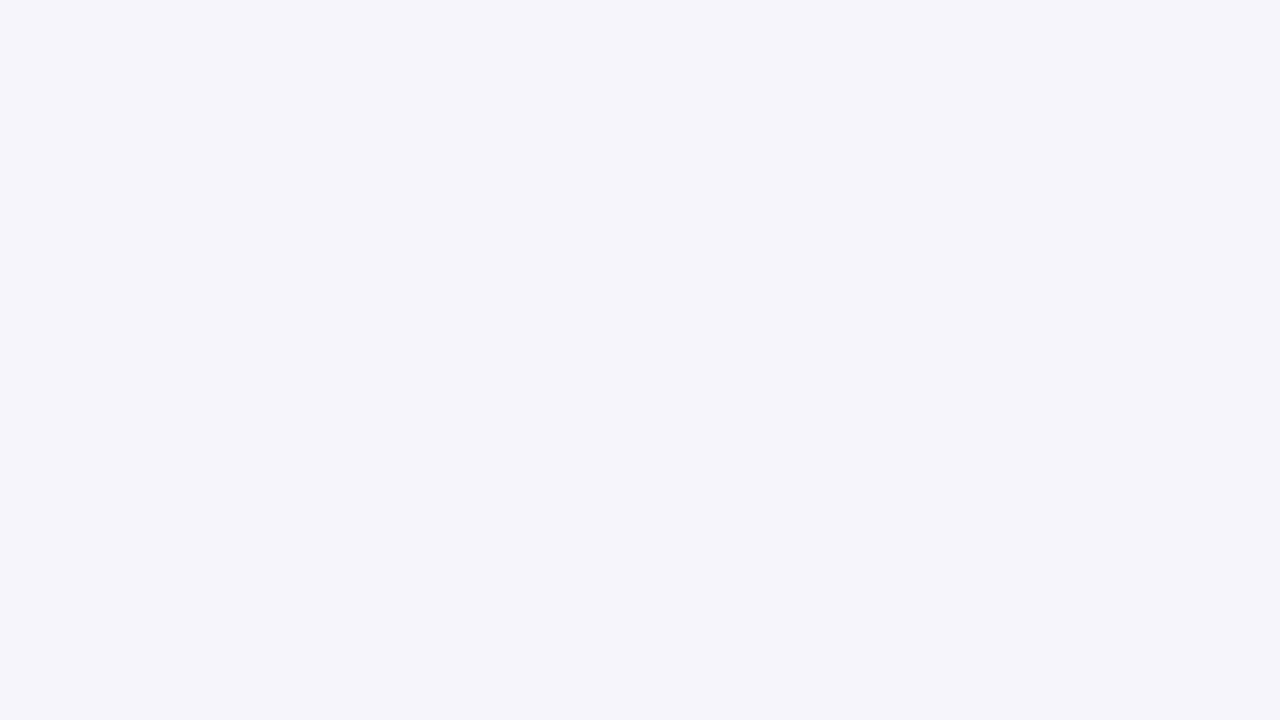

Verified current URL after forward navigation: https://opensource-demo.orangehrmlive.com/web/index.php/auth/login
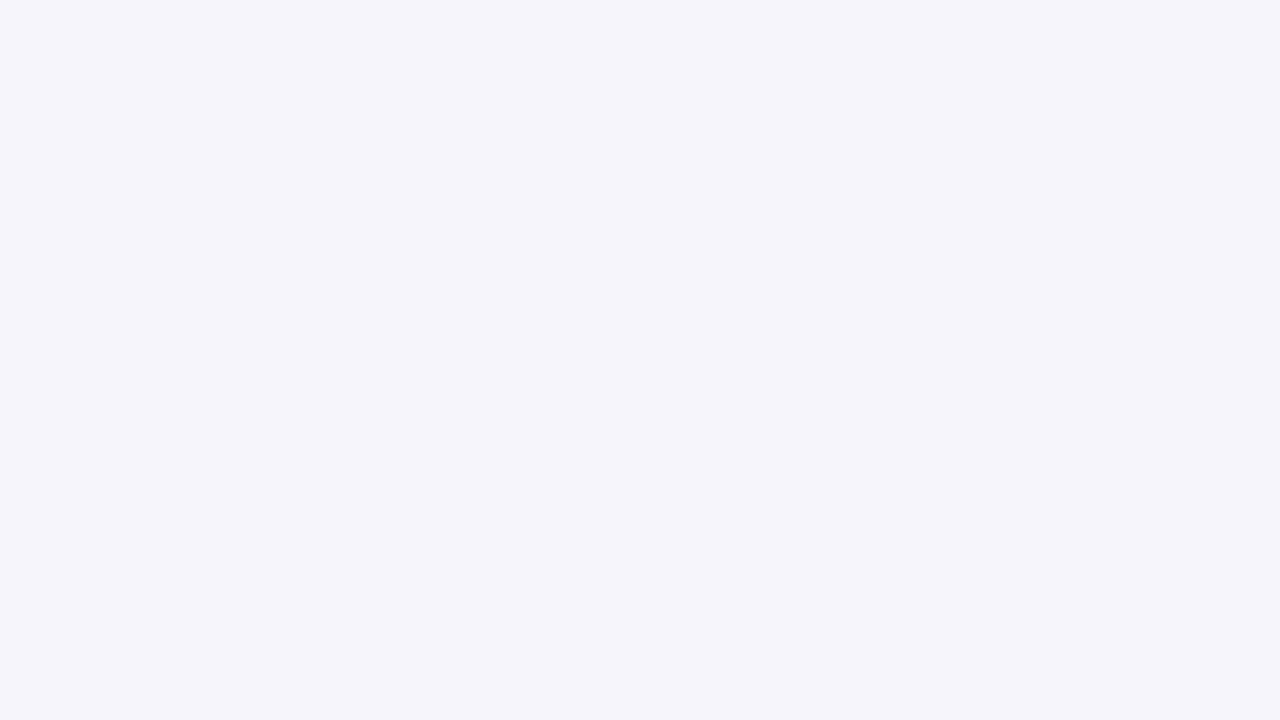

Refreshed the current page
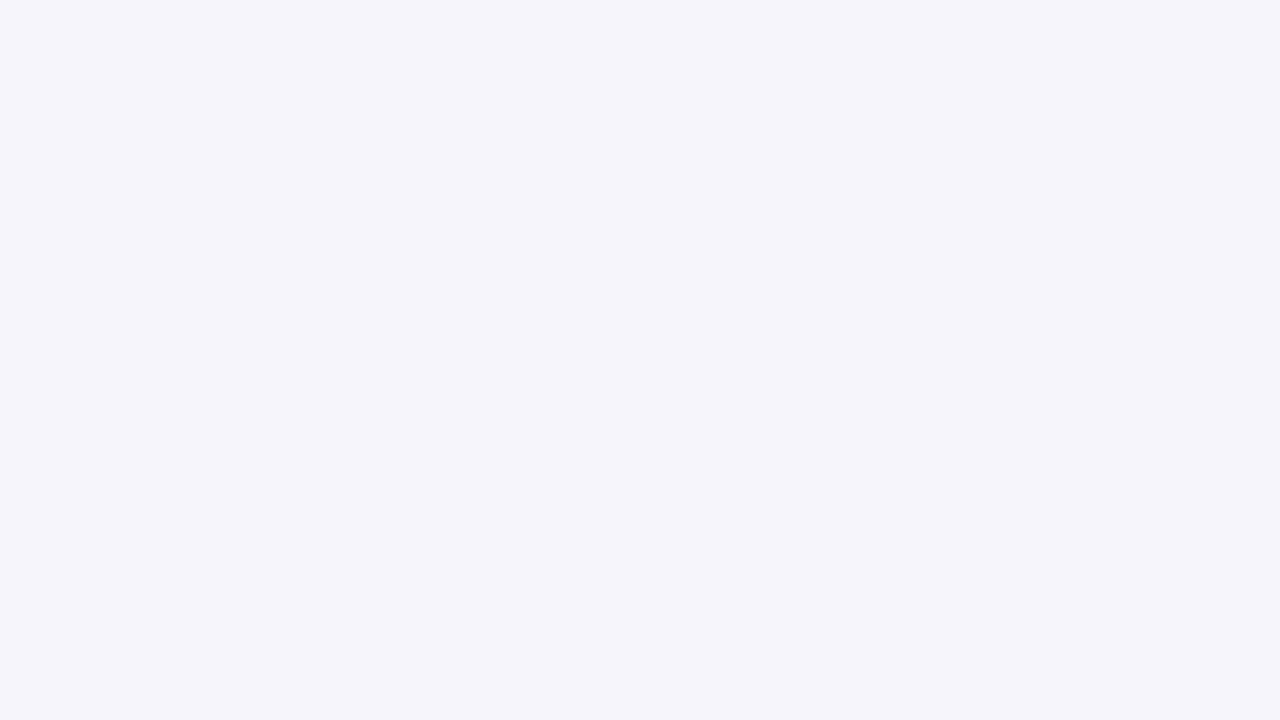

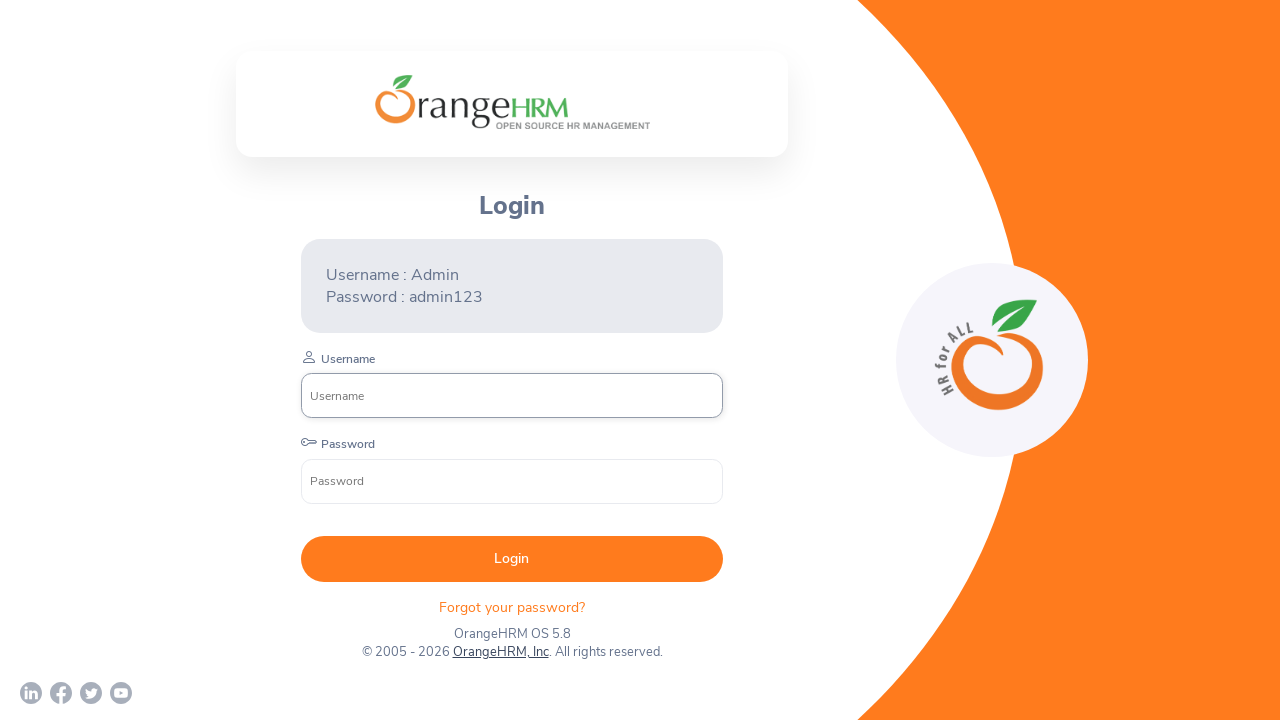